Opens the Flipkart homepage and verifies the page loads successfully

Starting URL: https://www.flipkart.com/

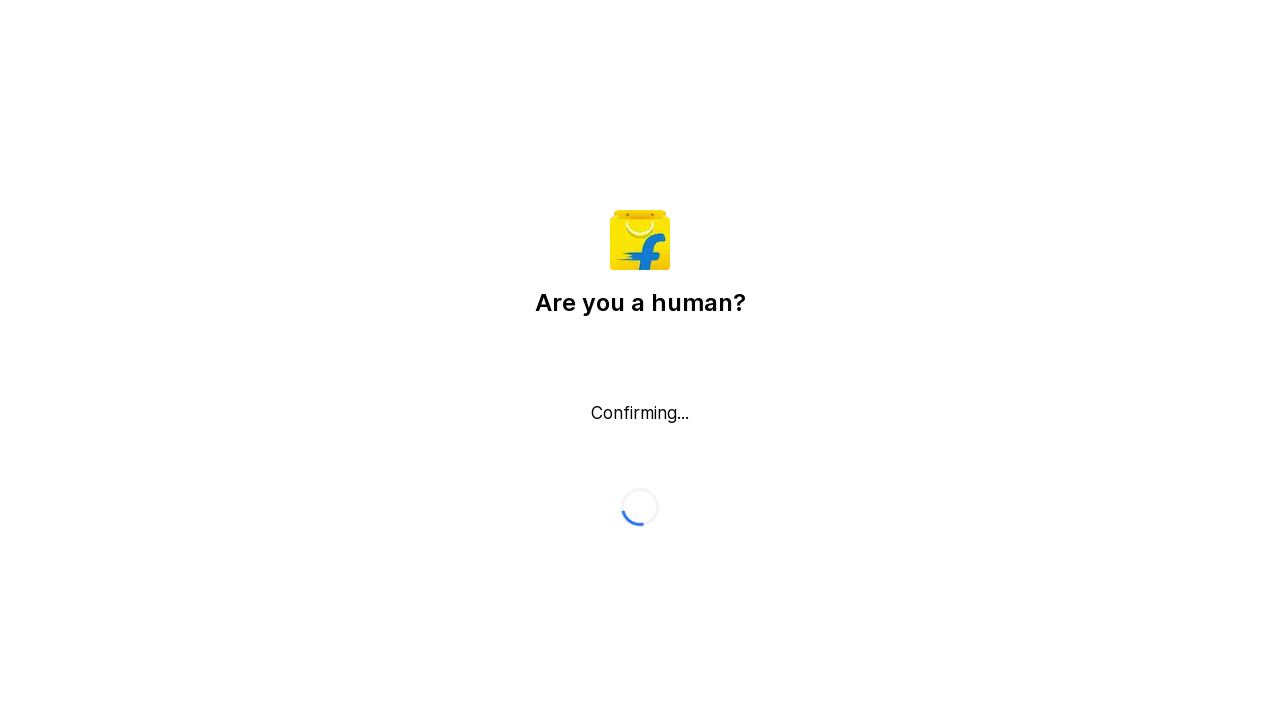

Waited for Flipkart homepage to load (domcontentloaded state)
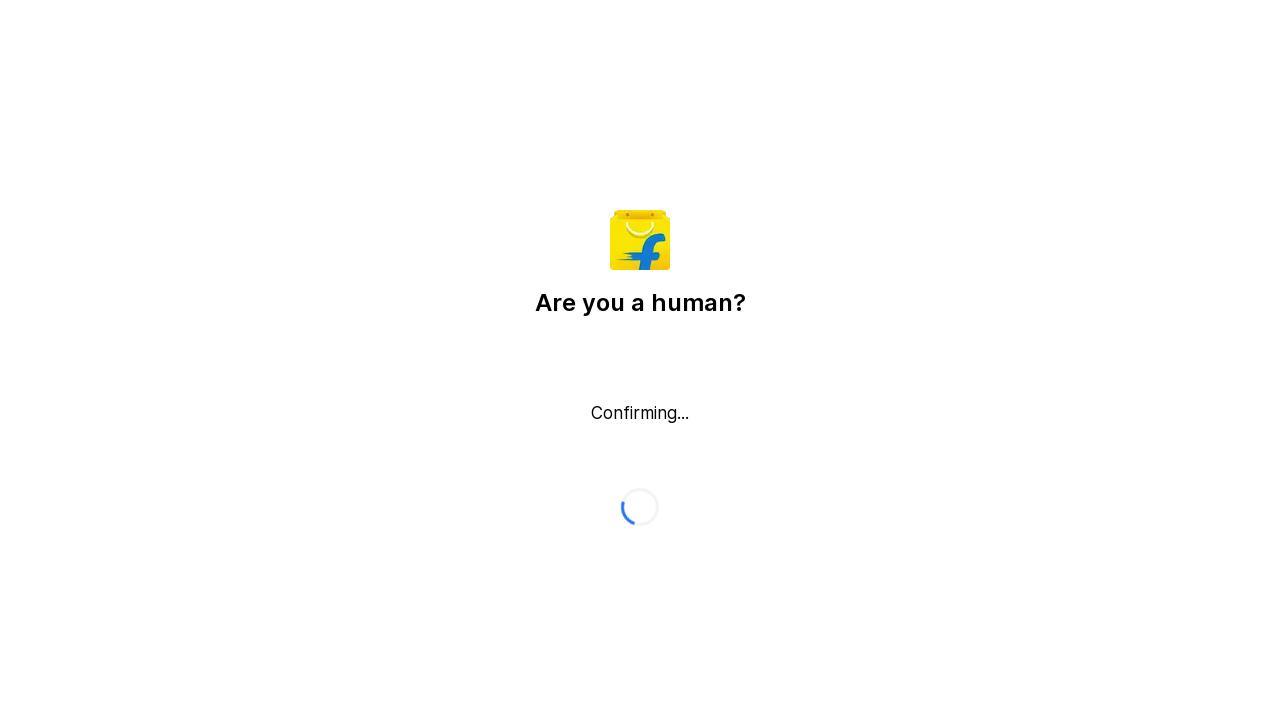

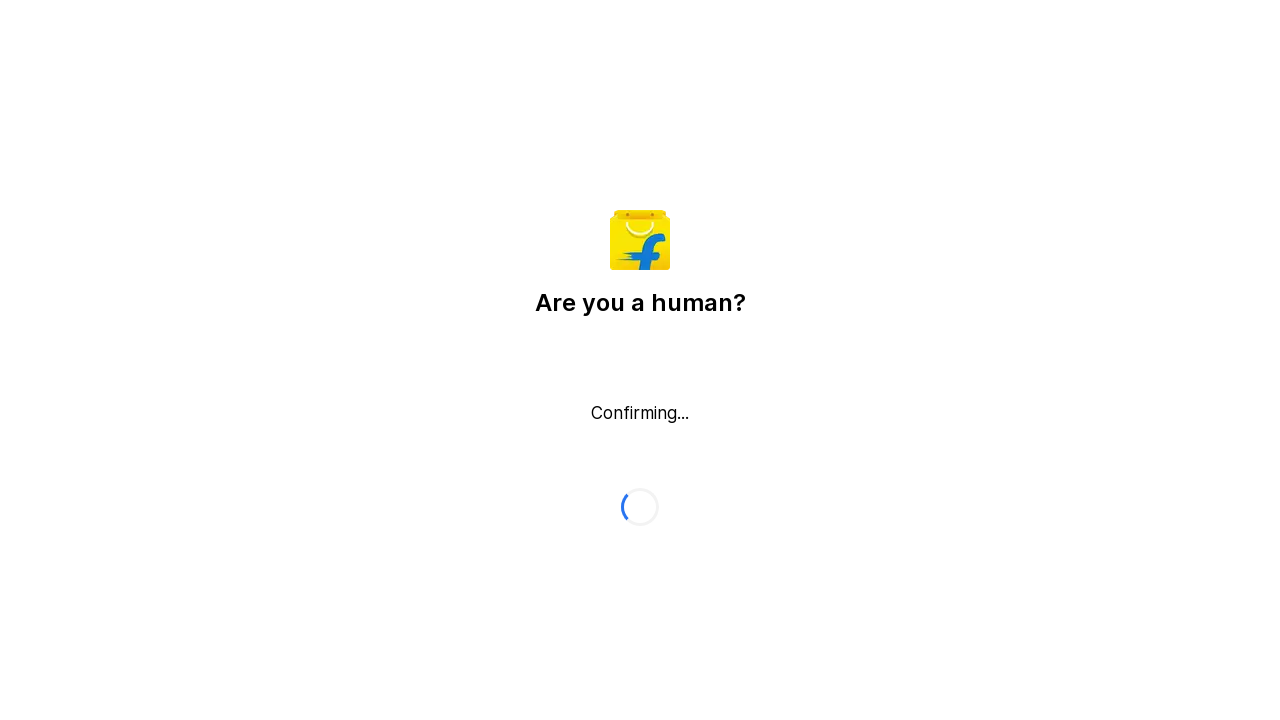